Navigates to the SHAFT framework homepage - this is a driver session management test with no additional actions beyond navigation

Starting URL: https://shafthq.github.io/

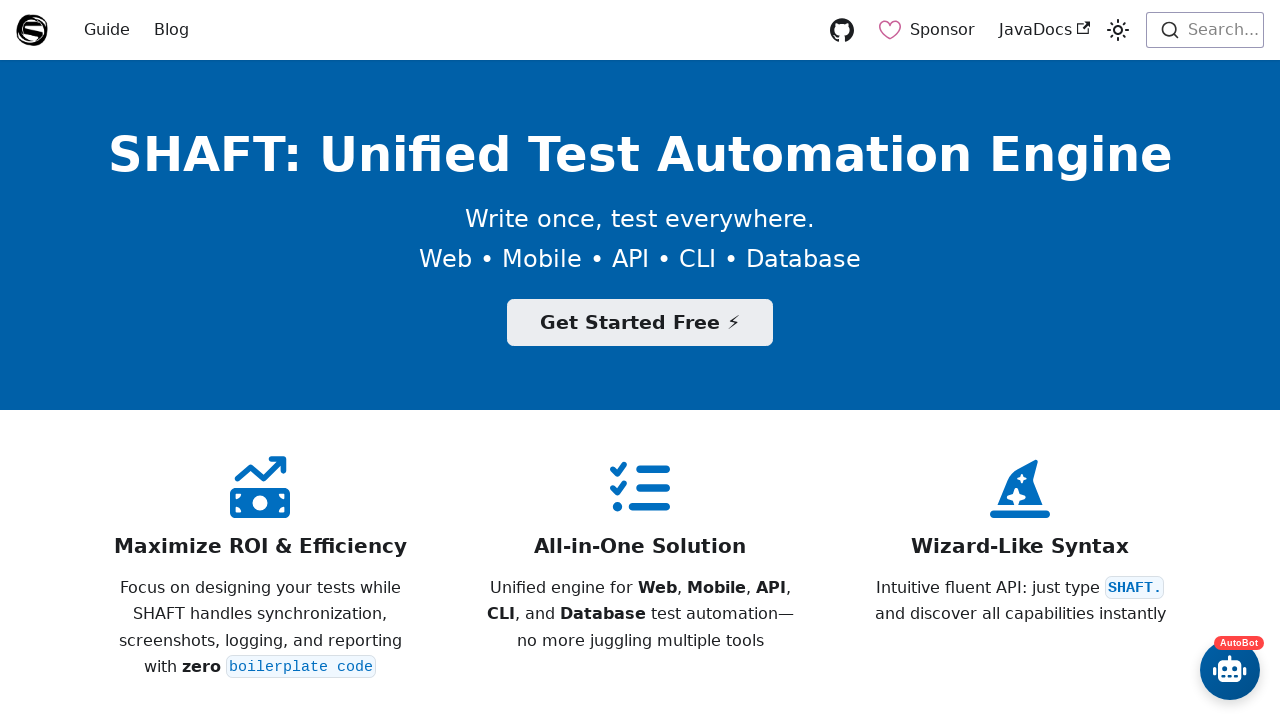

Navigated to SHAFT framework homepage
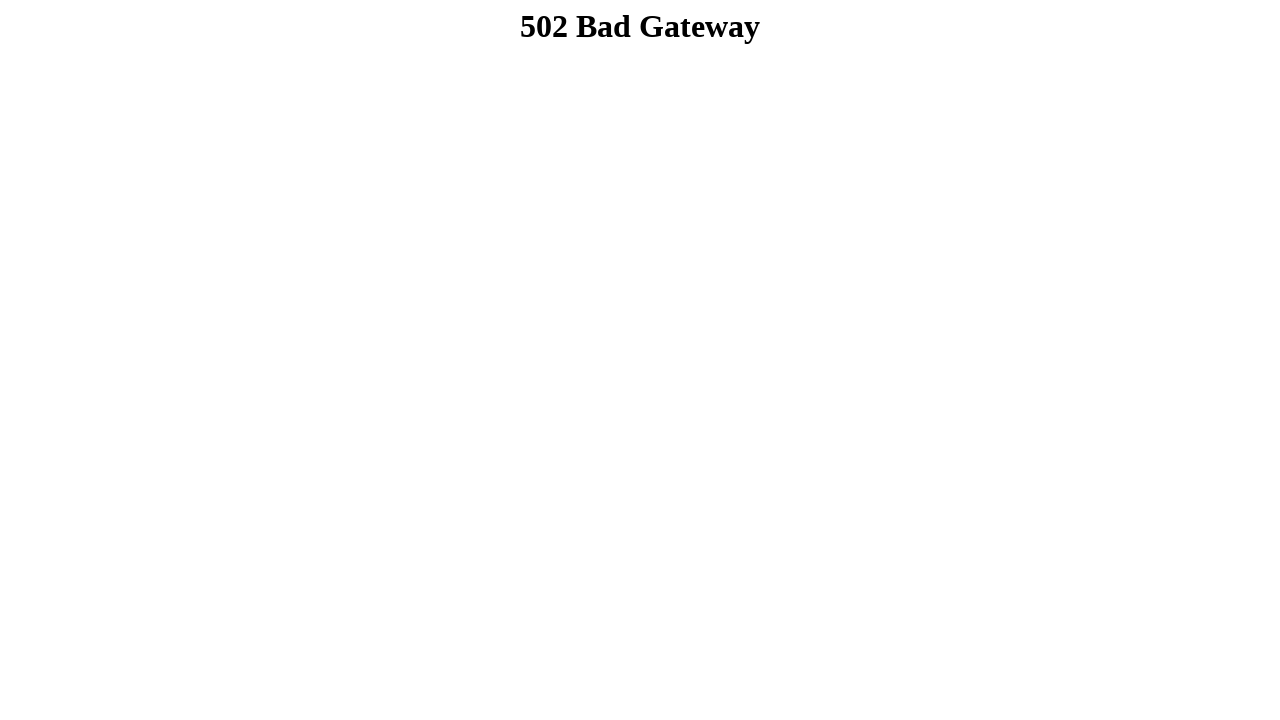

Page DOM content fully loaded
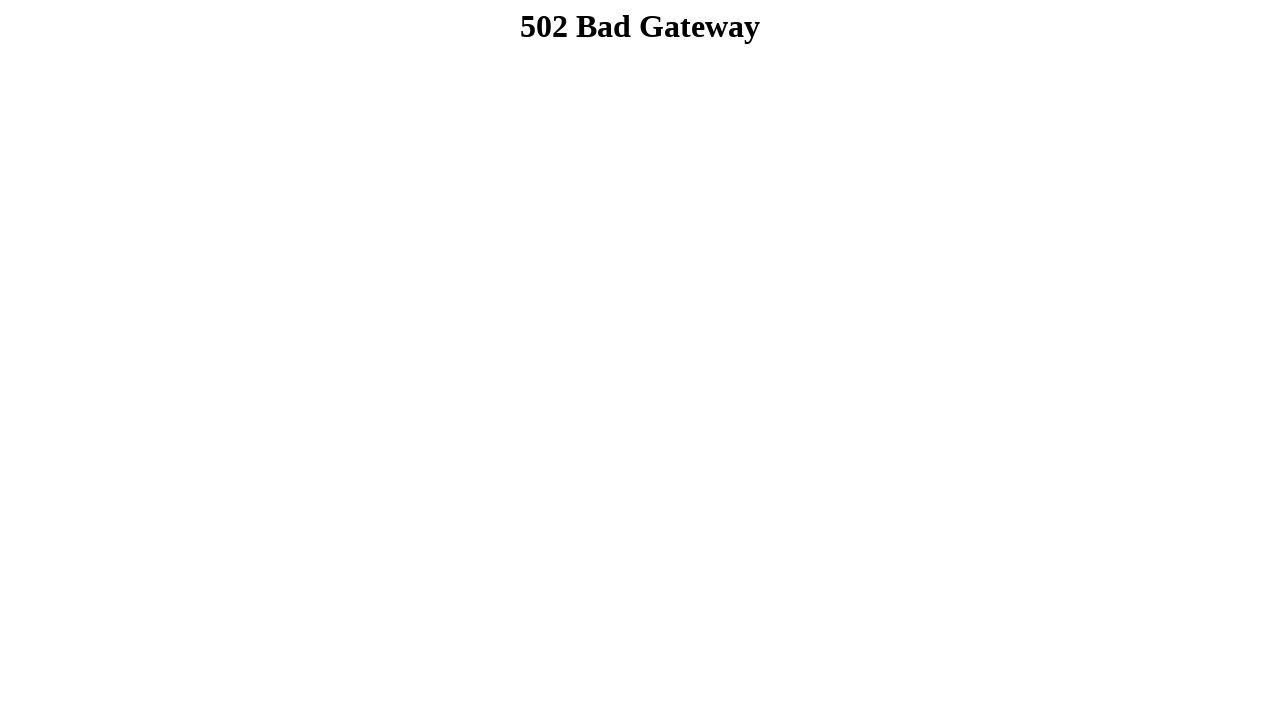

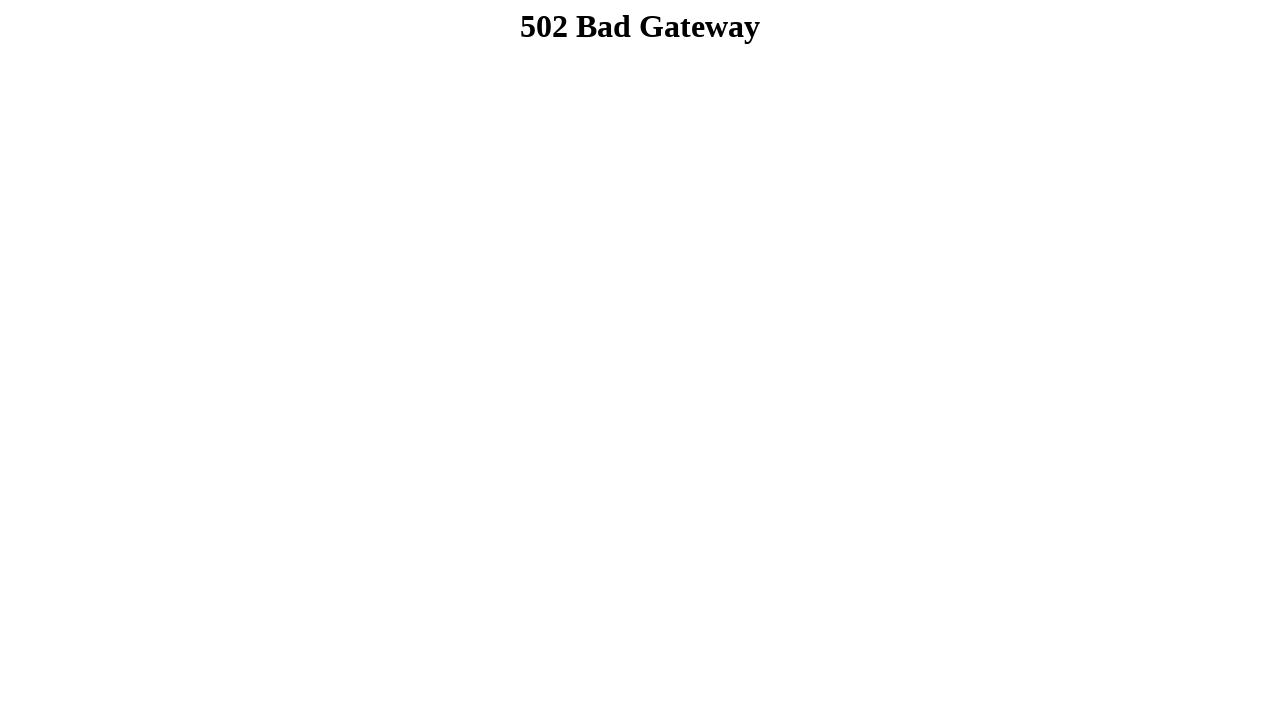